Navigates to an Apple Podcasts channel page, waits for content to load, and clicks the "Show All" button to reveal all episodes.

Starting URL: https://podcasts.apple.com/tw/podcast/%E6%97%A9%E5%AE%89%E5%81%A5%E5%BA%B7podcast/id1612751706

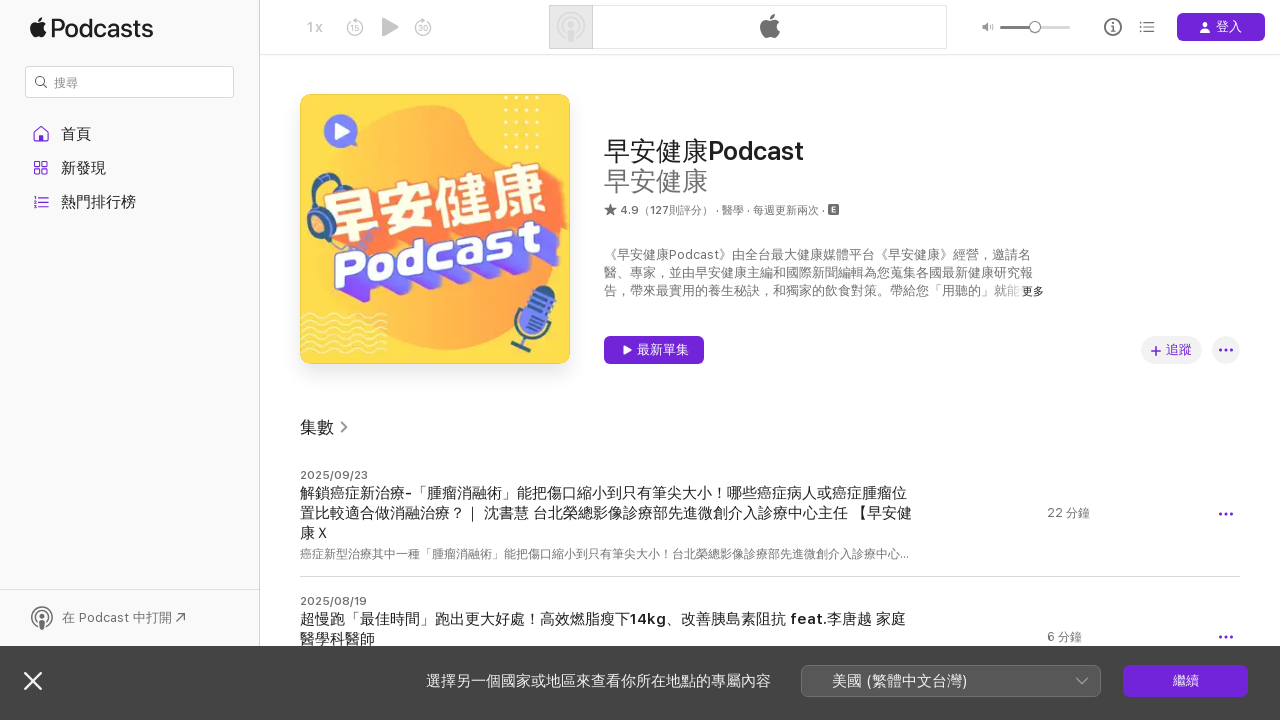

Waited for main content wrapper to load
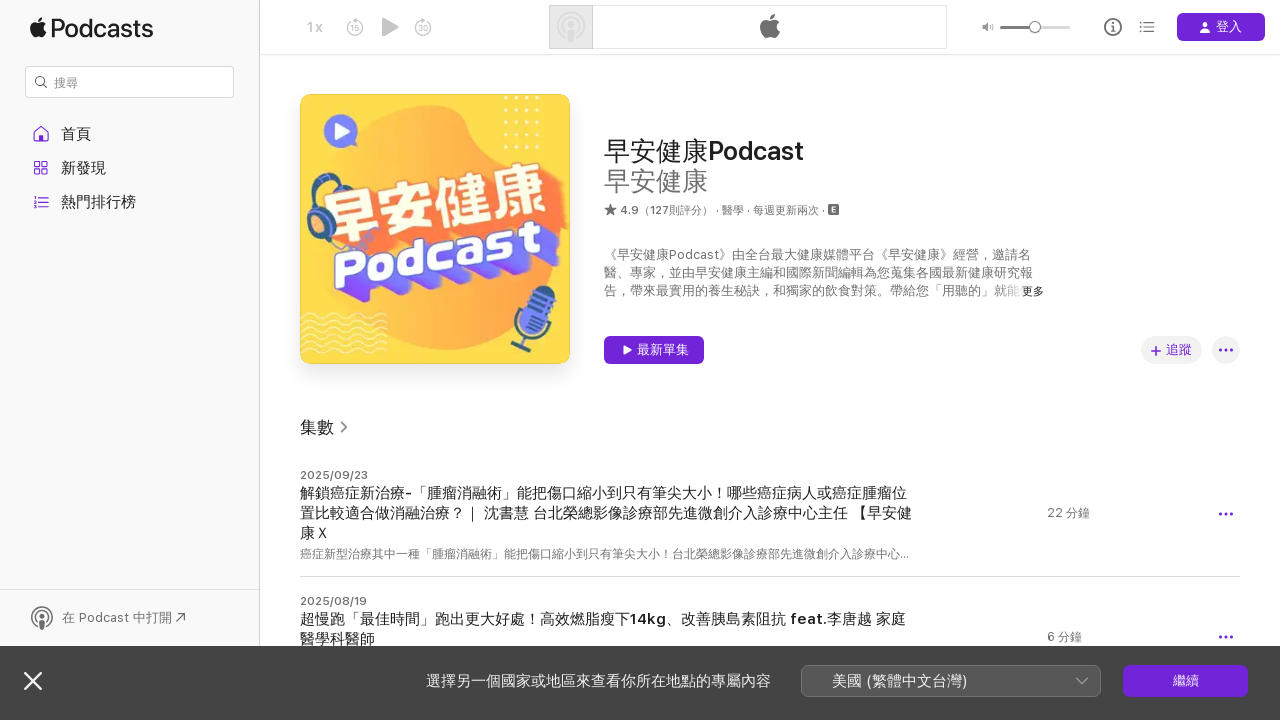

Located all button elements
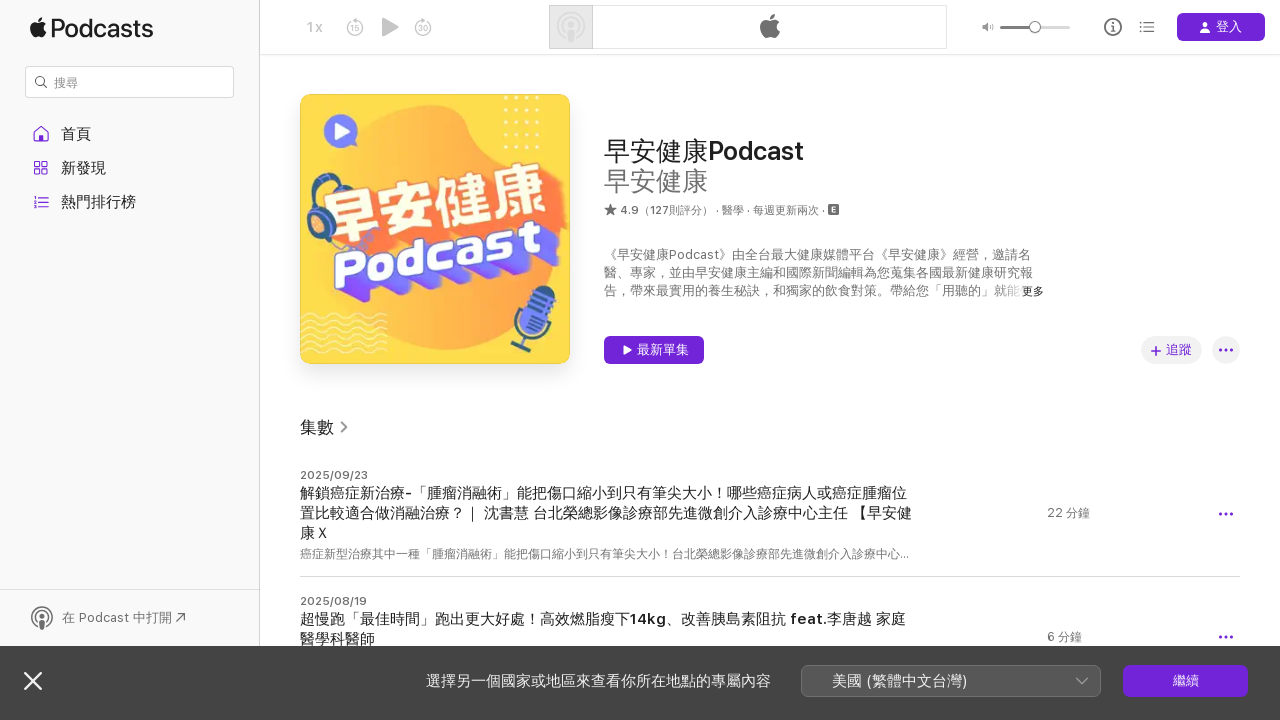

Waited 2 seconds for episodes to load
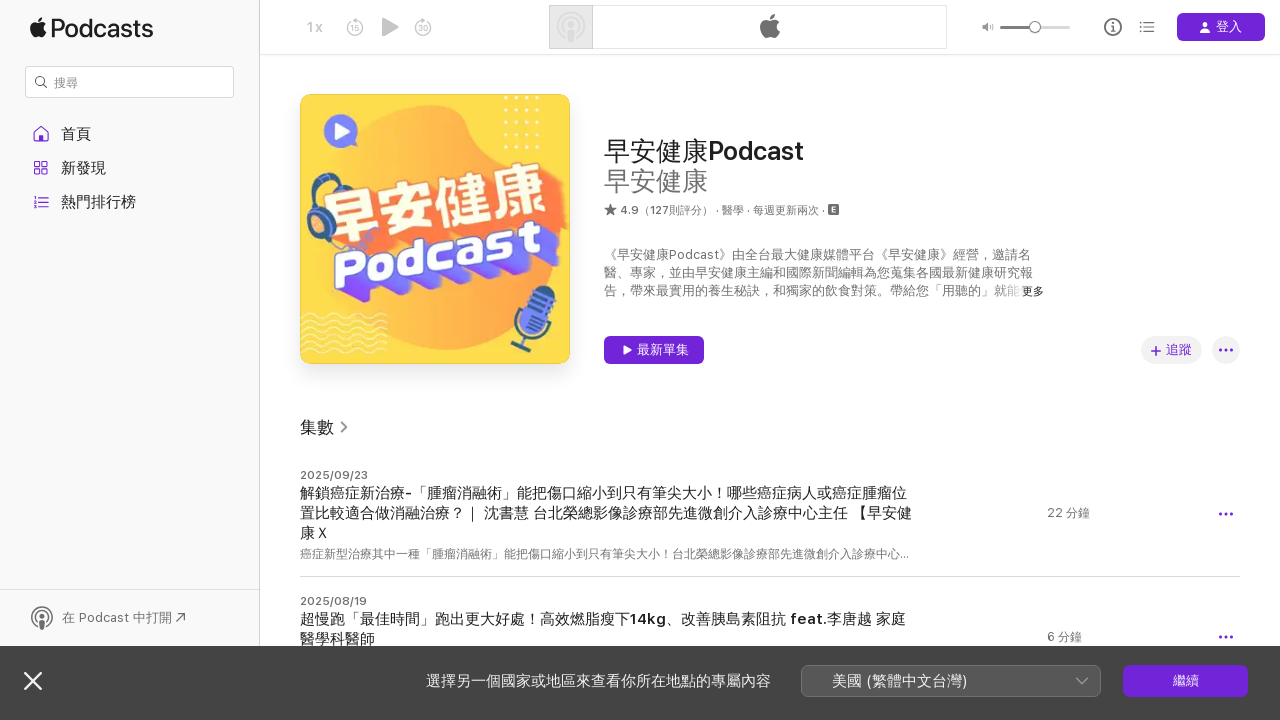

All episodes section loaded successfully
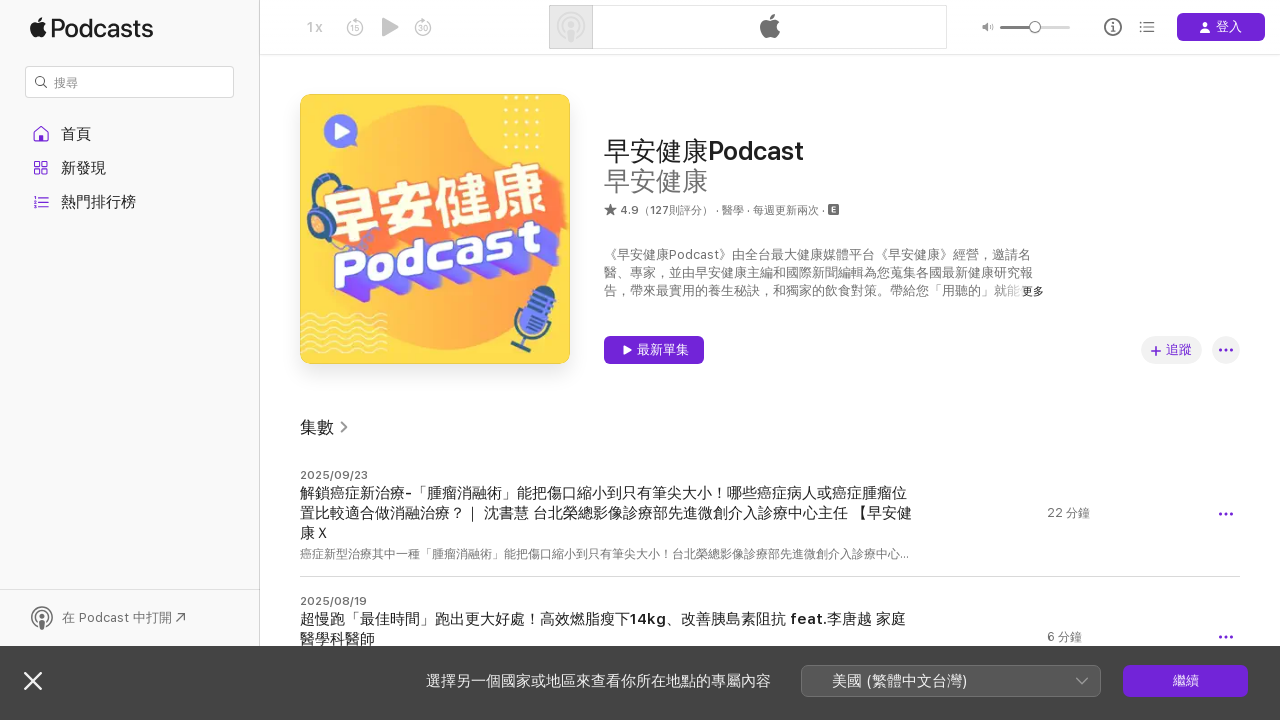

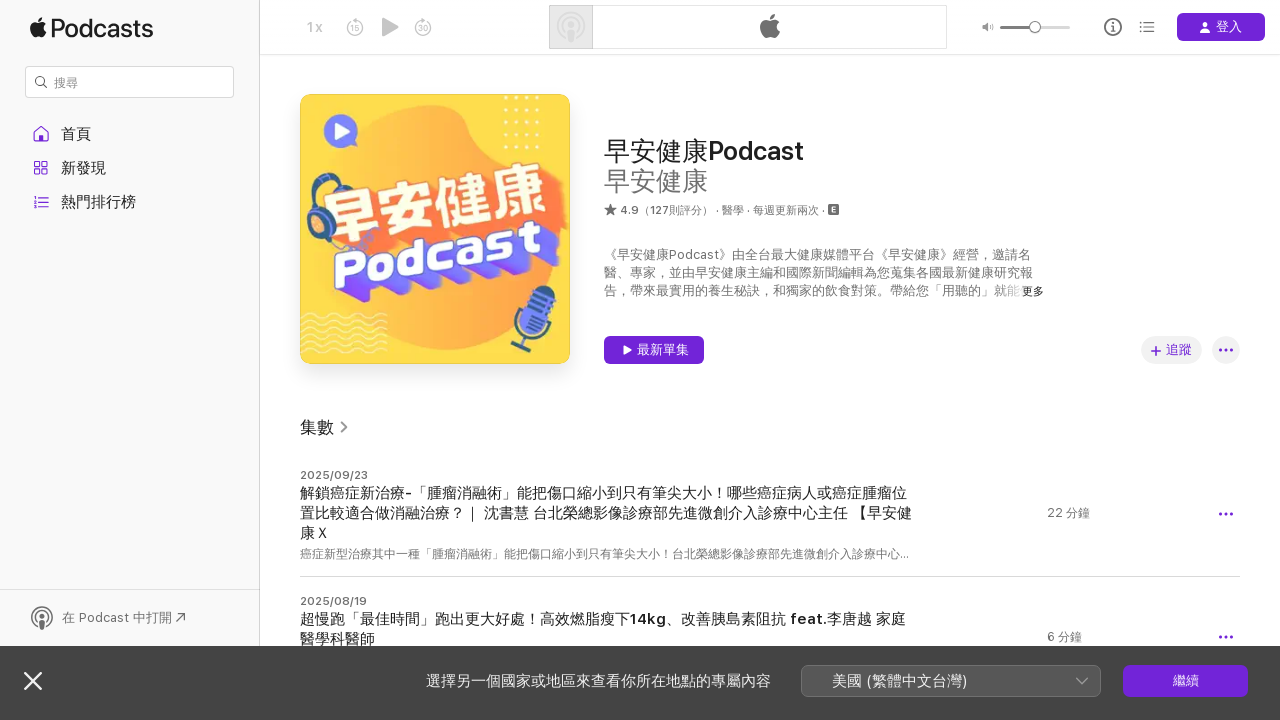